Tests drag and drop functionality by dragging an element into a target container

Starting URL: https://testpages.herokuapp.com/styled/drag-drop-javascript.html

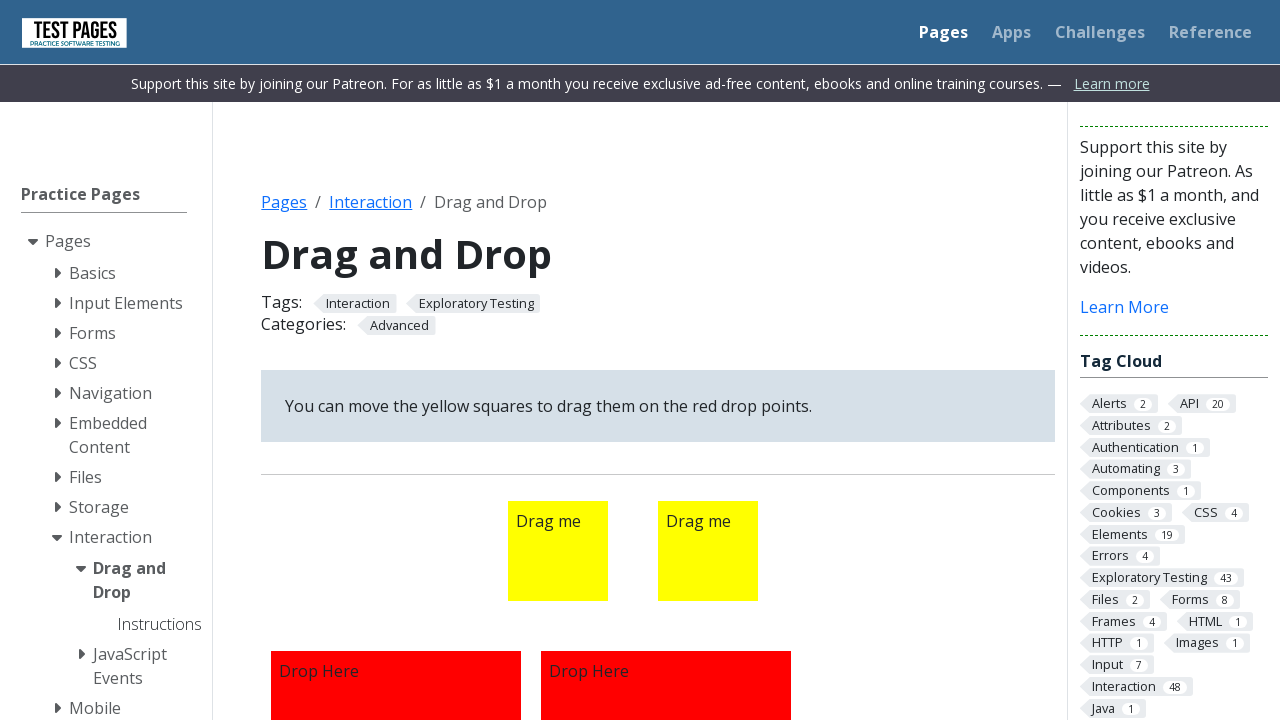

Navigated to drag and drop test page
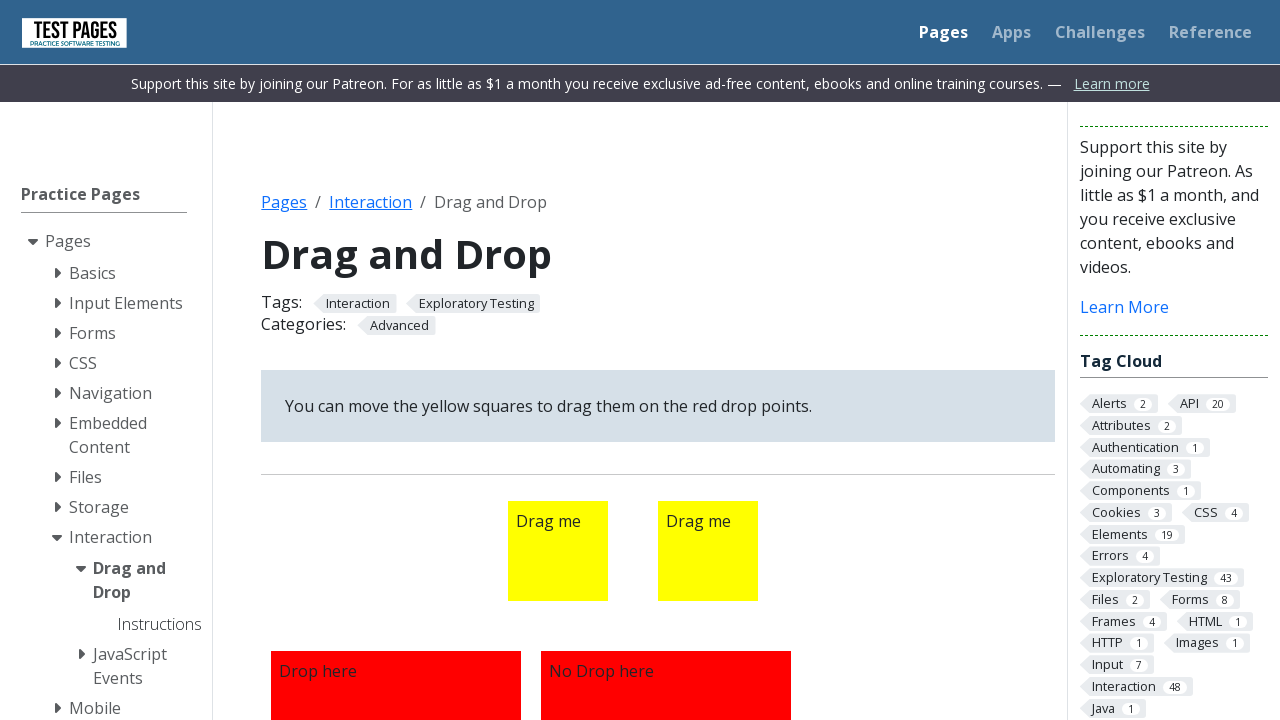

Dragged yellow div element into red div target container at (396, 595)
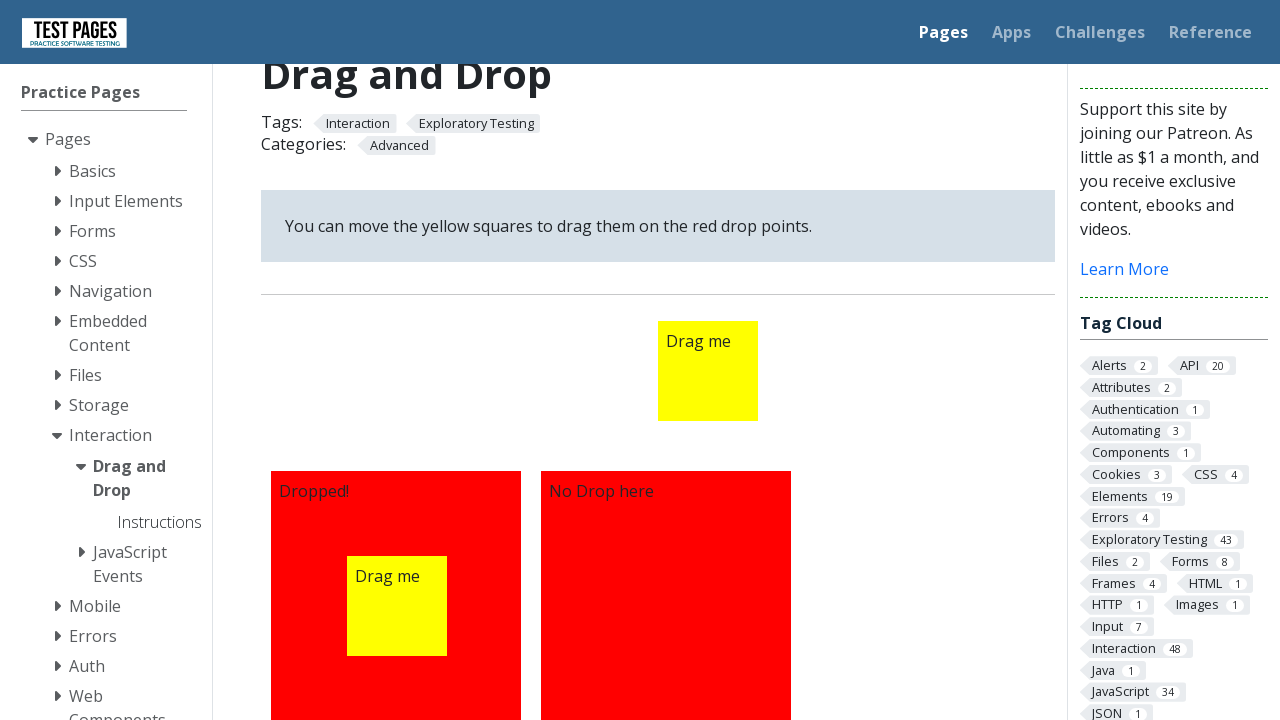

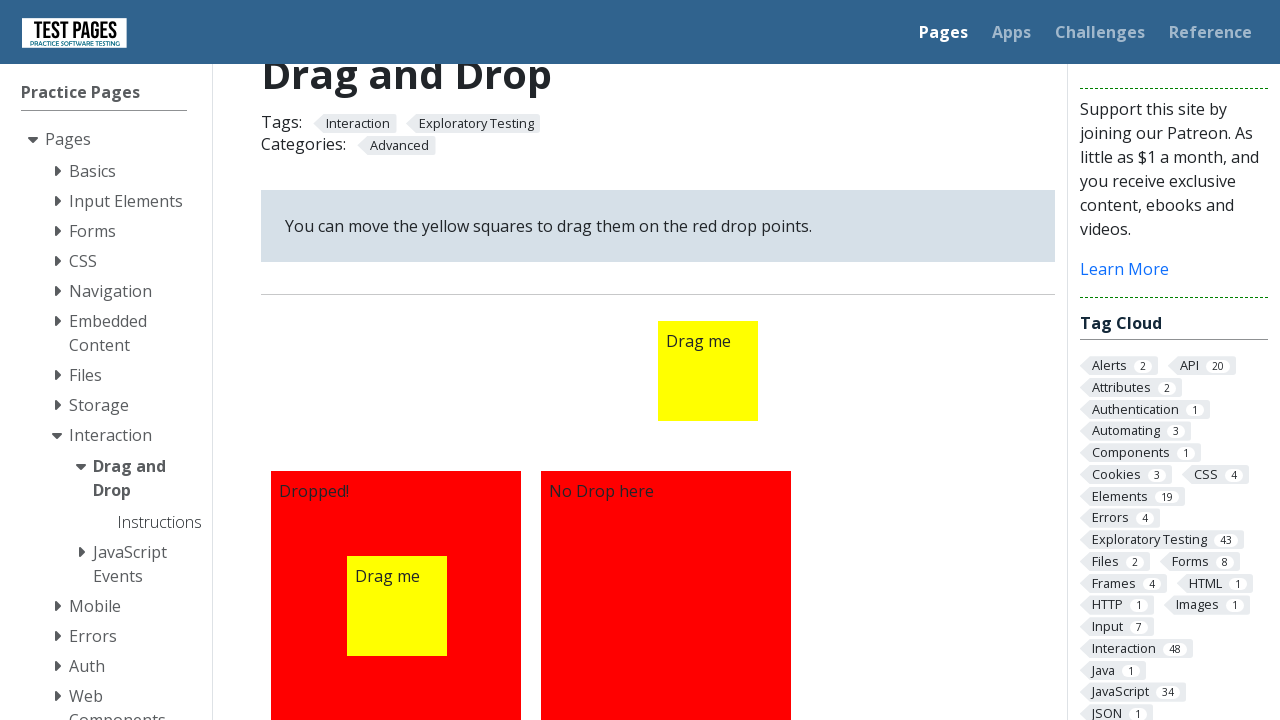